Tests various element locator methods on DuckDuckGo homepage to verify elements can be found using different strategies

Starting URL: https://duckduckgo.com/

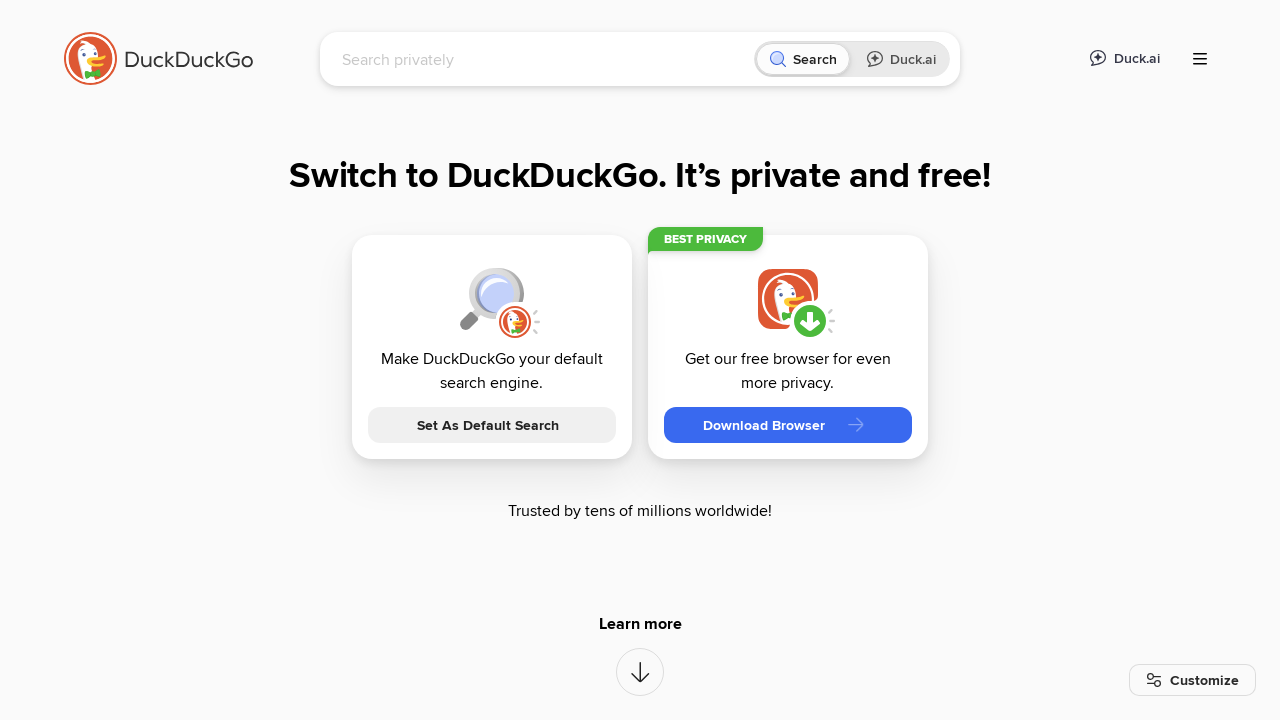

Found elements by ID 'wedonttrack'
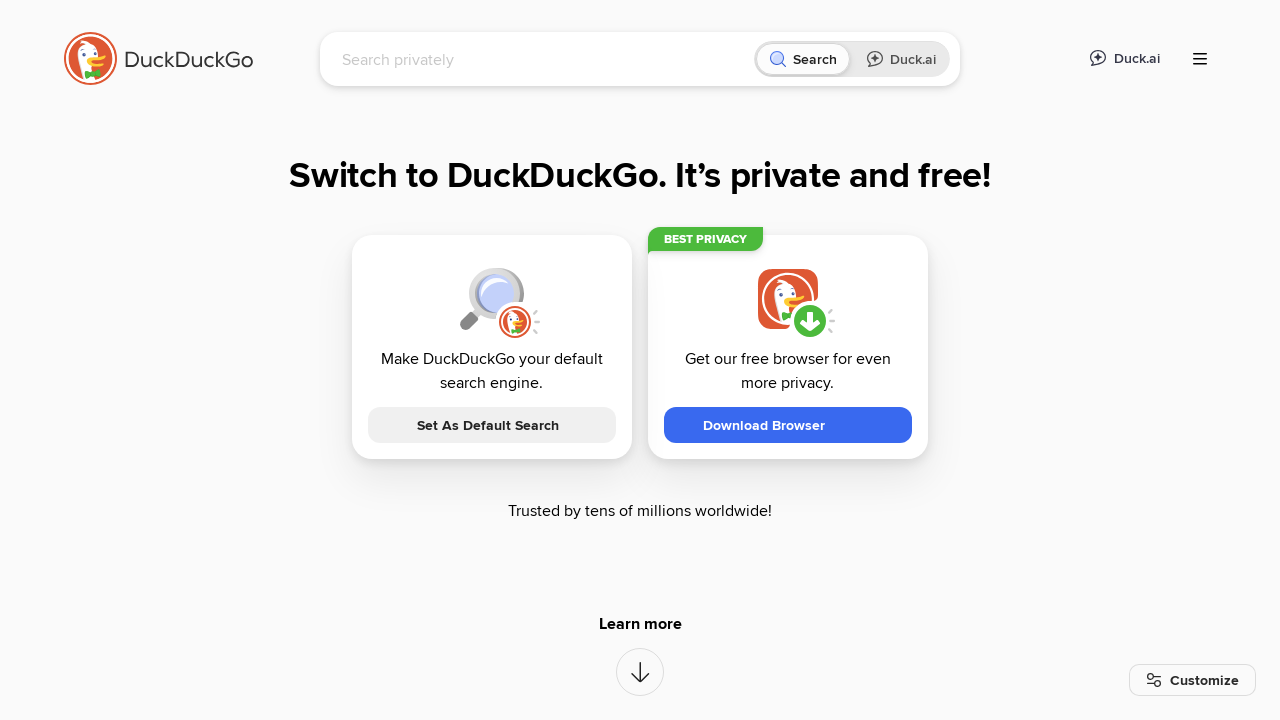

Found elements by name attribute 'q'
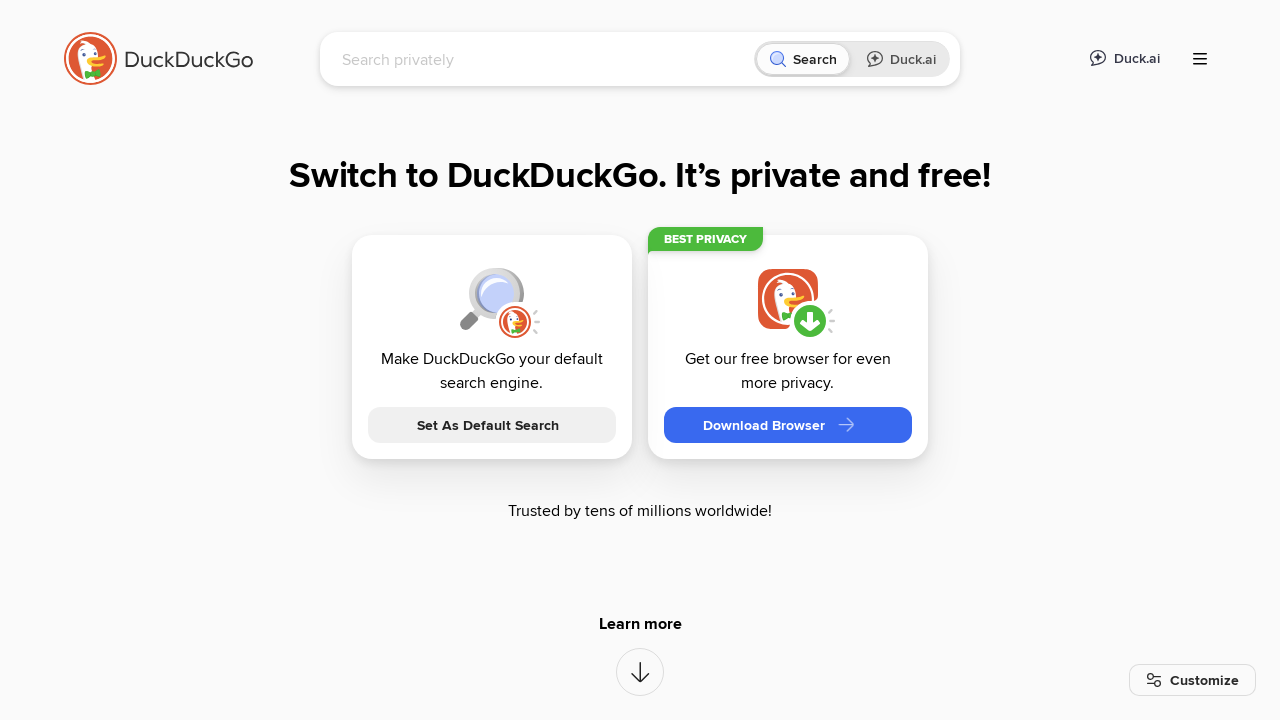

Found elements by class name 'js-onboarding-ed-arrow'
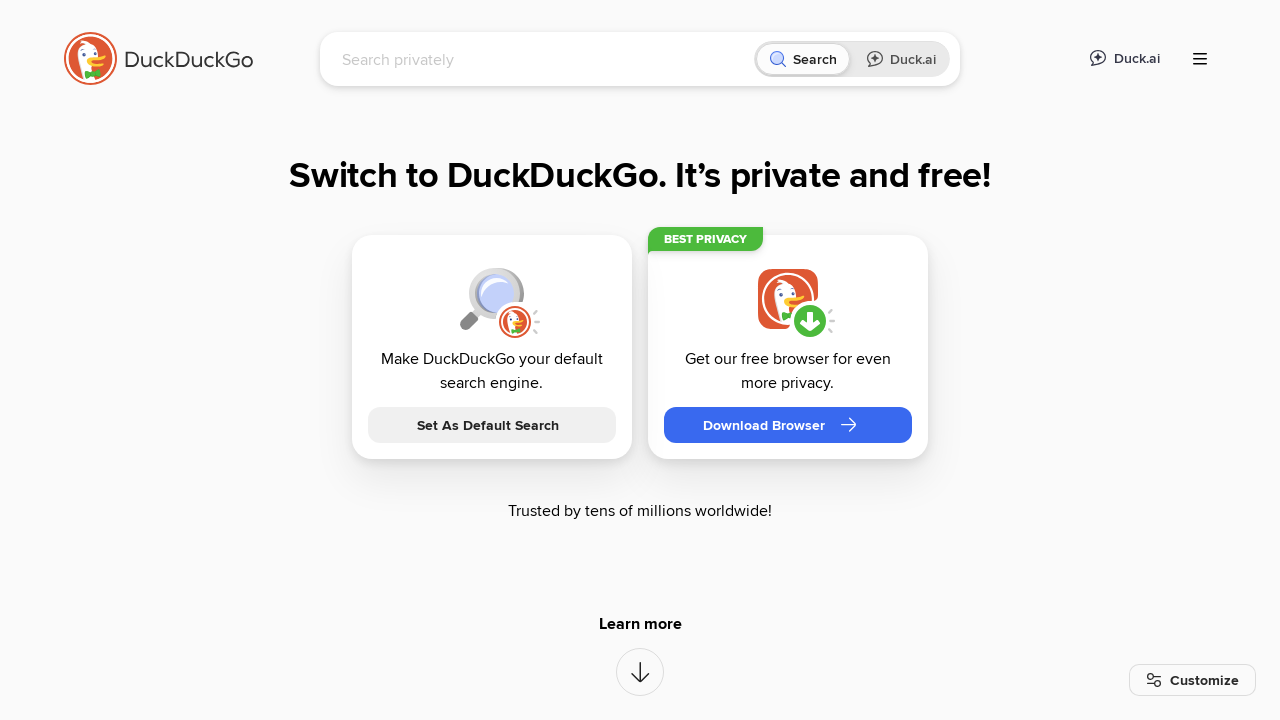

Found elements by CSS selector 'span.js-onboarding-ed-back-to-search'
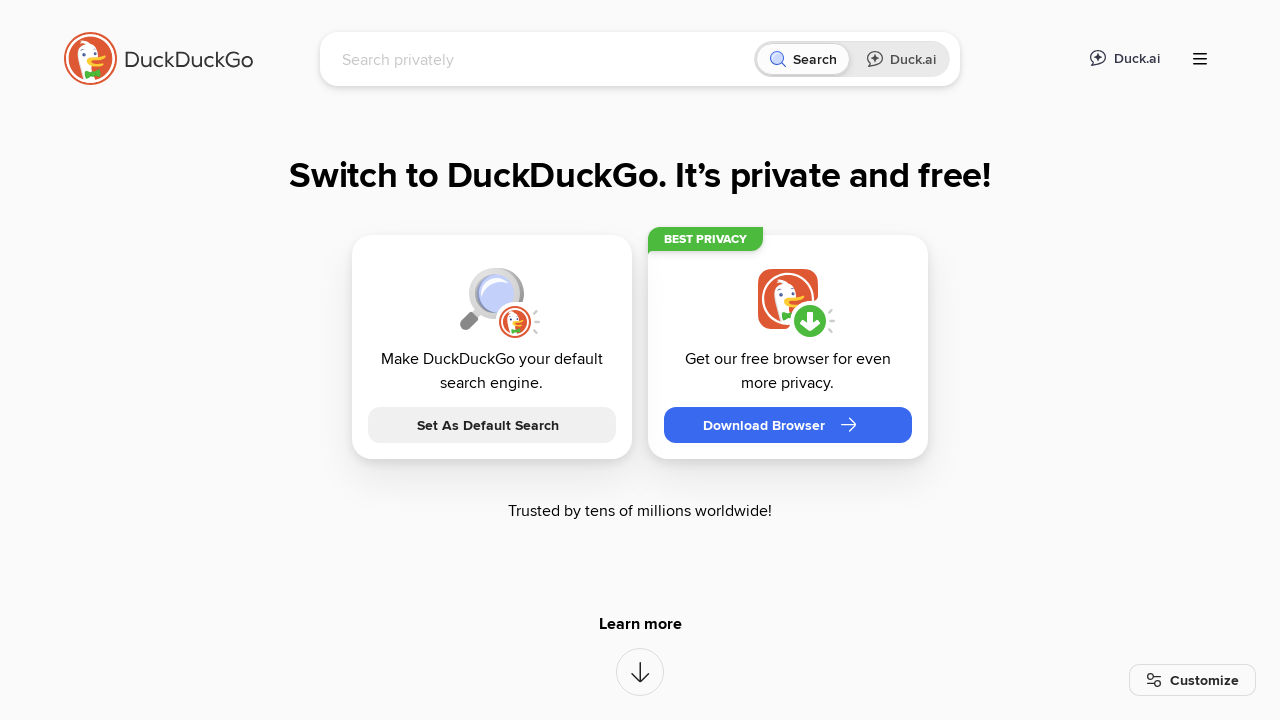

Found all link elements on page
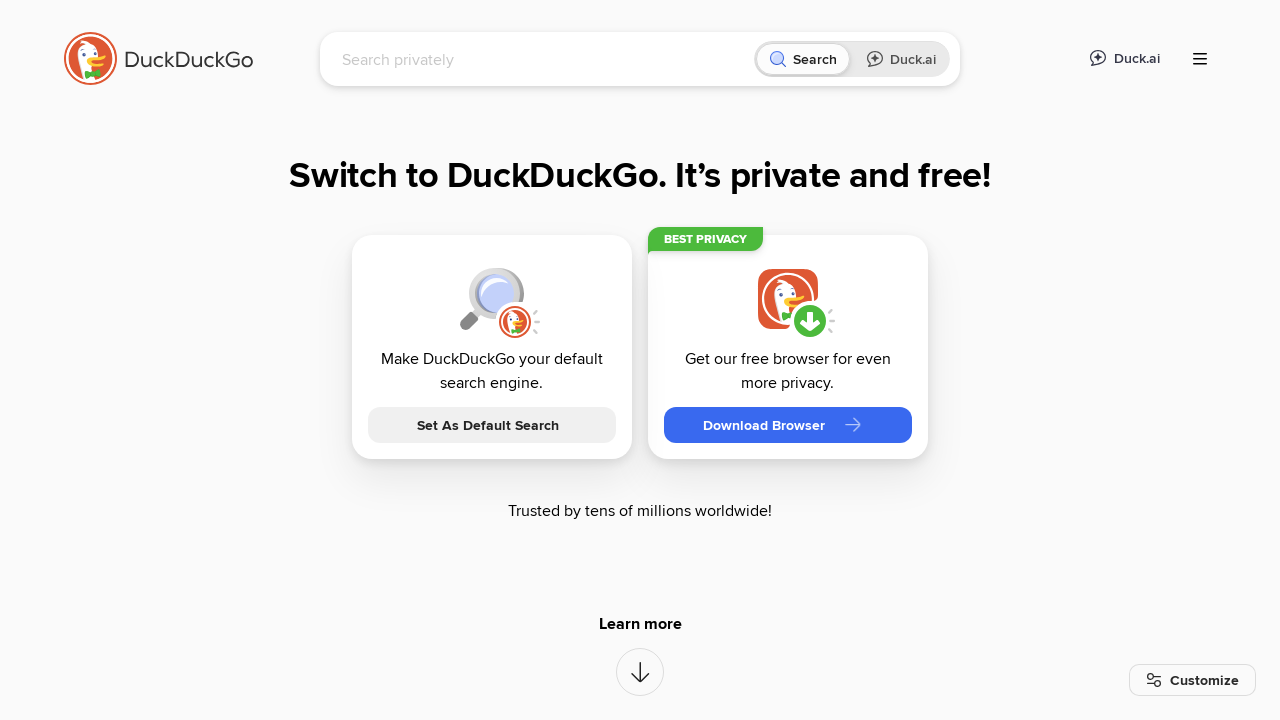

Filtered links by partial text 'DuckDuckGo'
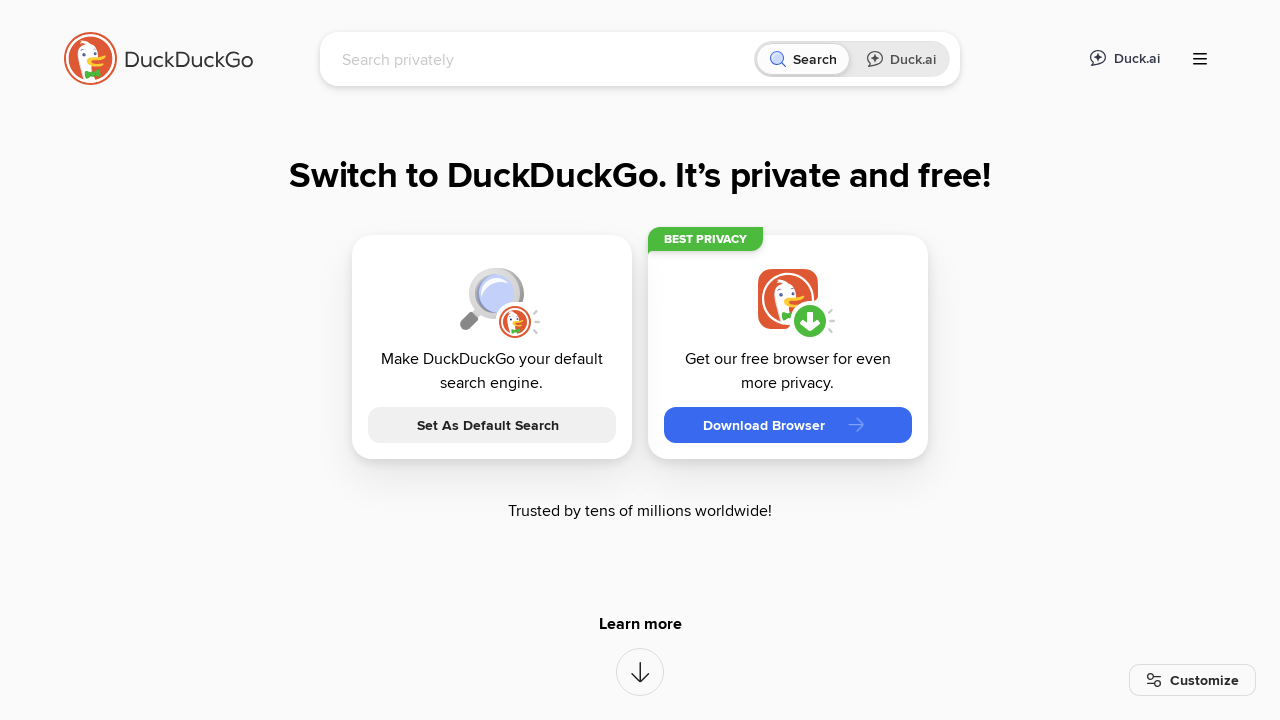

Found elements by XPath selector containing 'js-onboarding-ed-dismiss' class
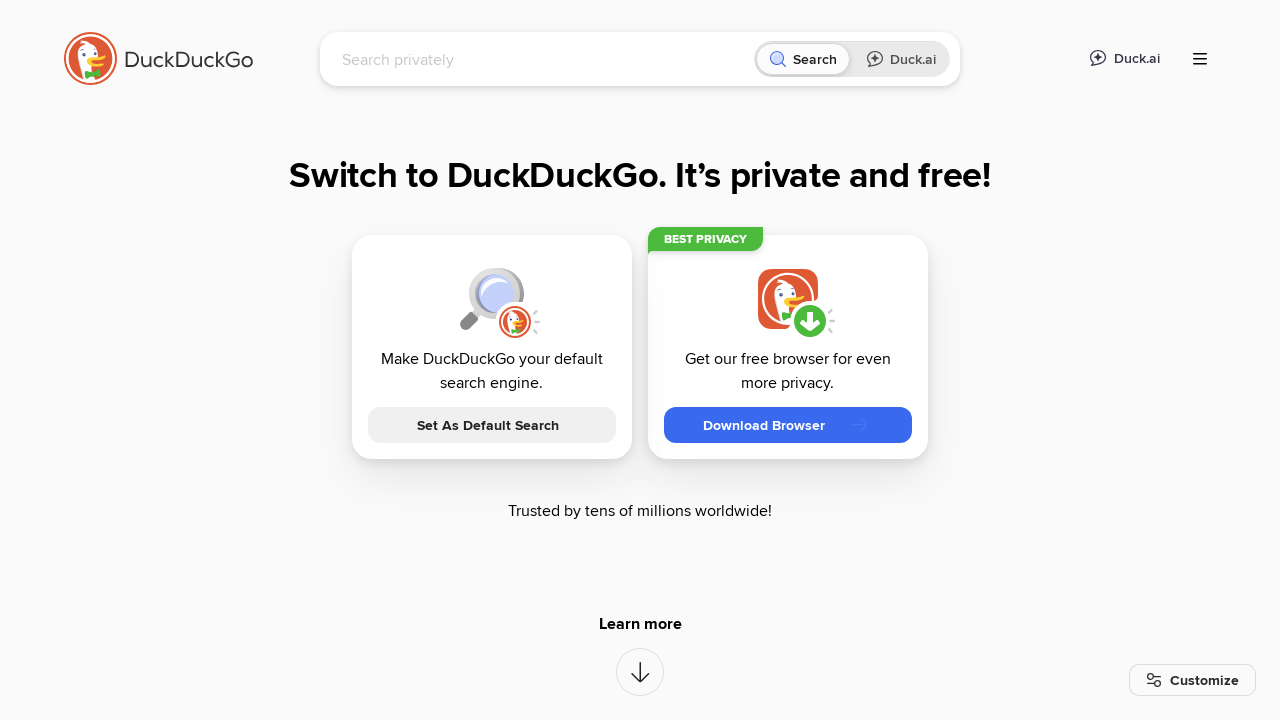

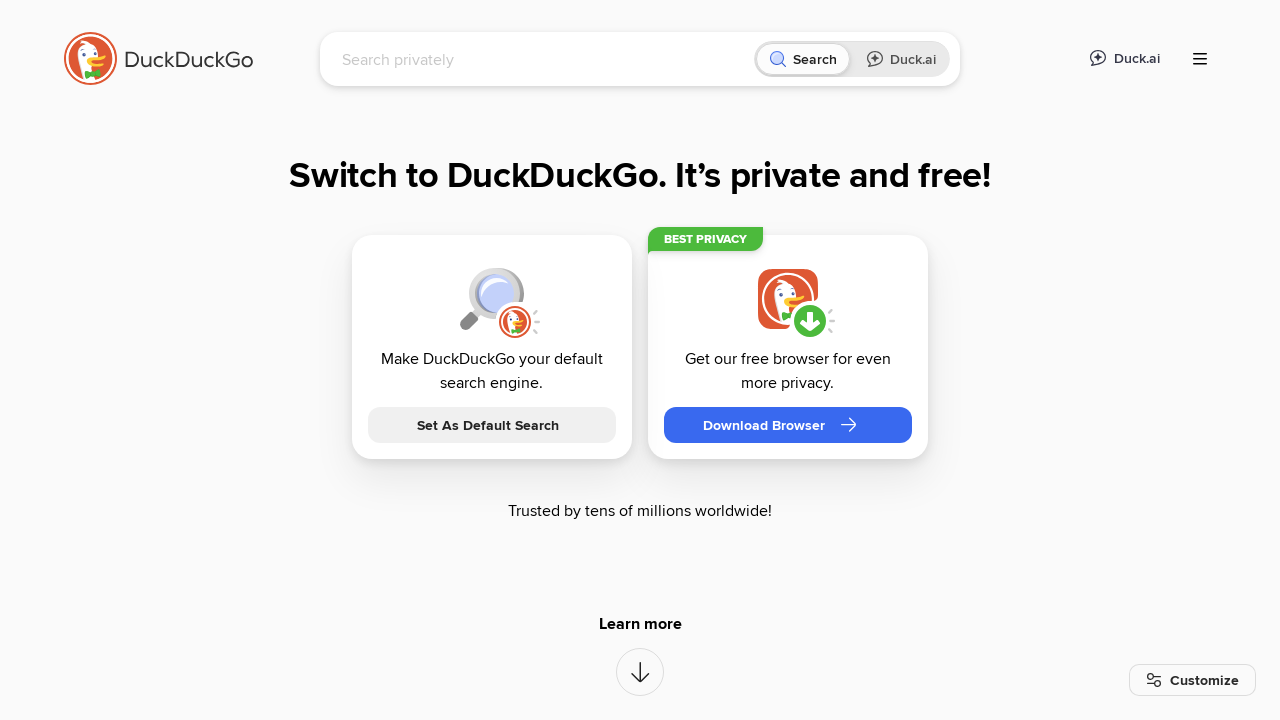